Tests a dynamic pricing page by waiting for a specific price to appear, then solving a math problem and submitting the result

Starting URL: http://suninjuly.github.io/explicit_wait2.html

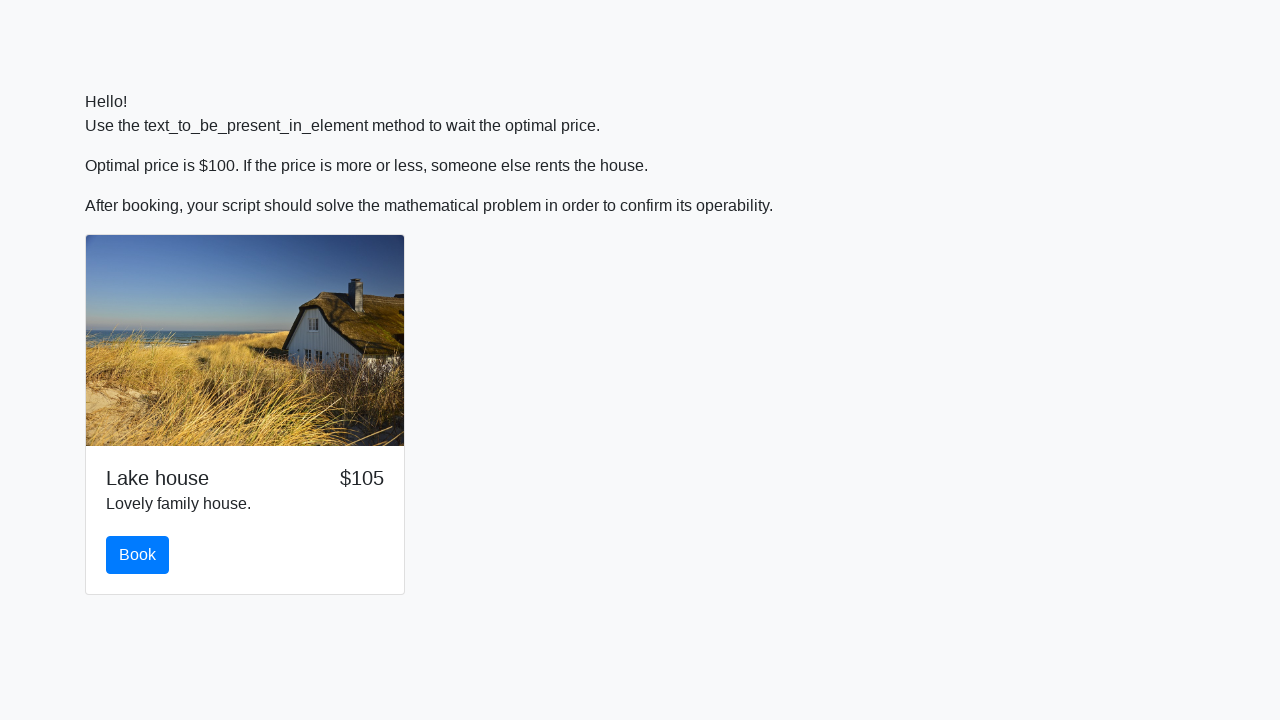

Waited for price to reach $100
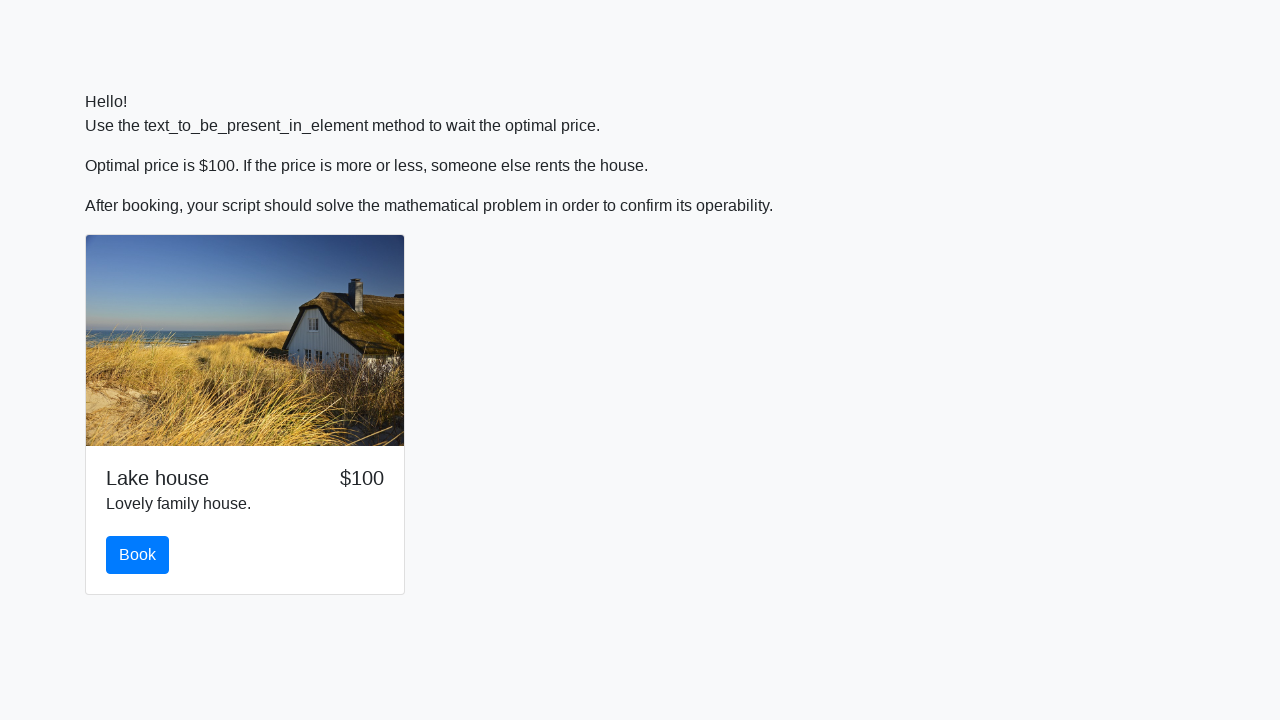

Clicked the book button at (138, 555) on button.btn
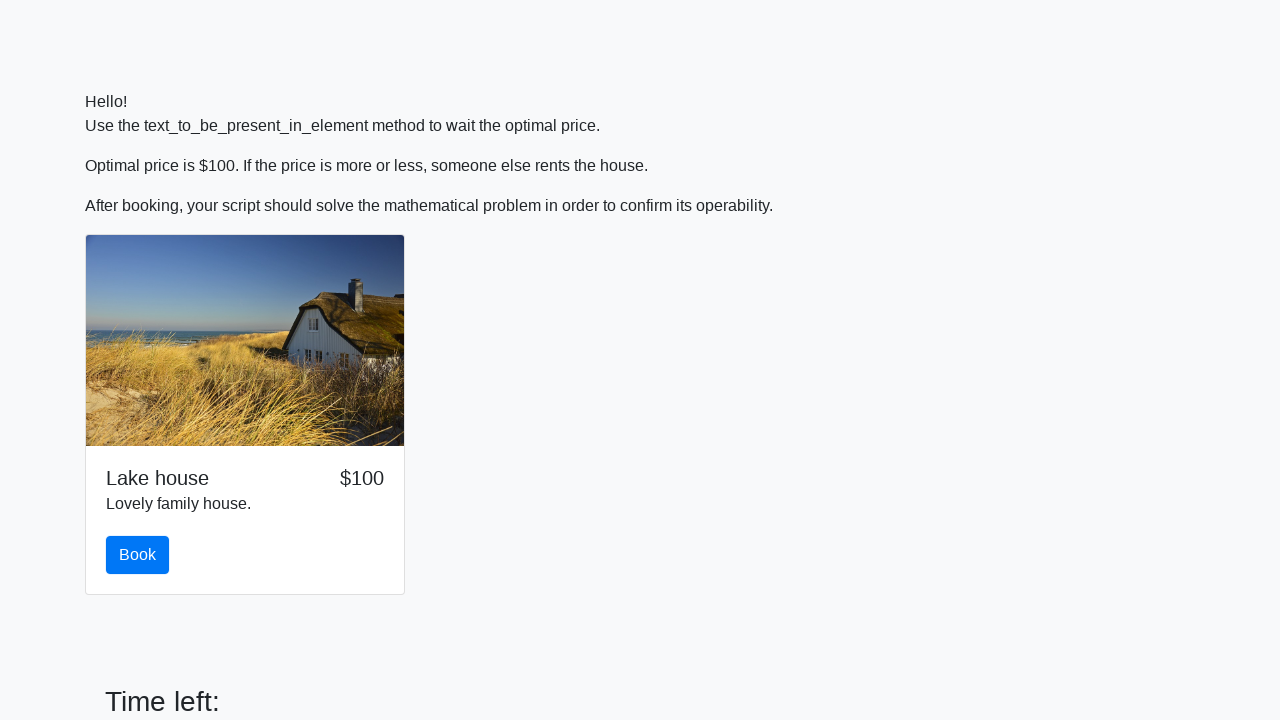

Retrieved input value: 924
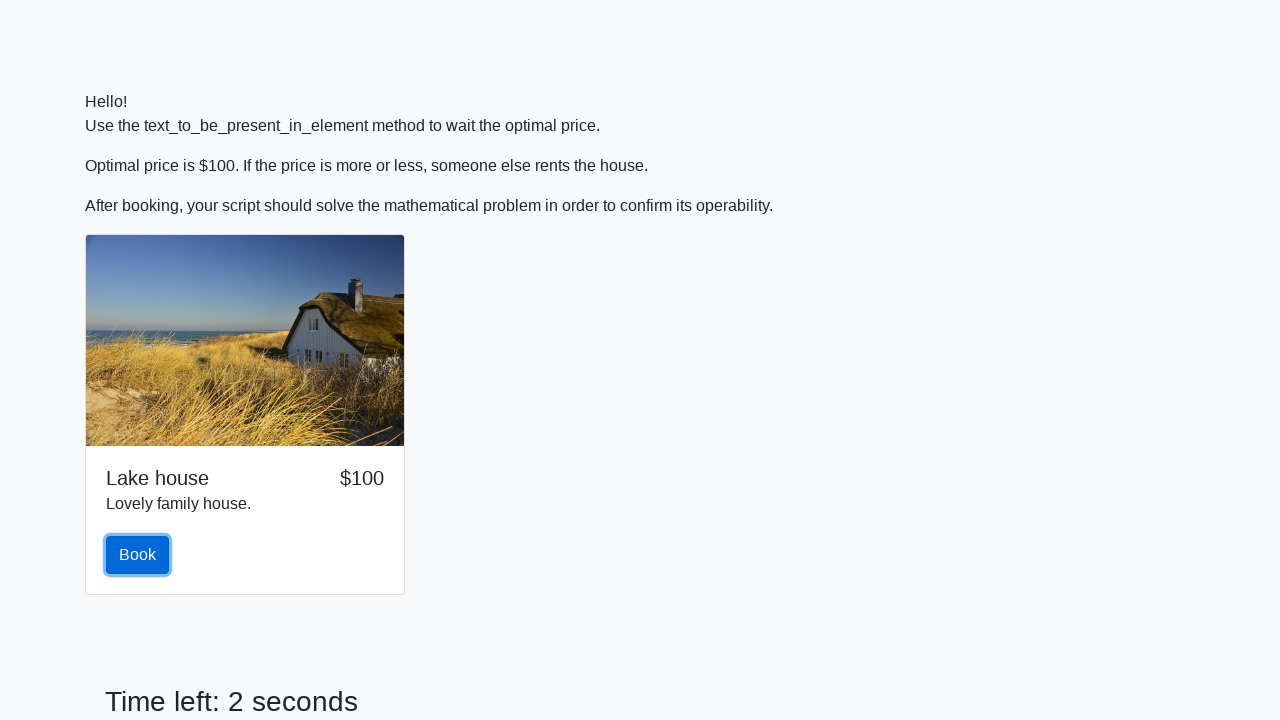

Calculated math result: 1.4722581511610835
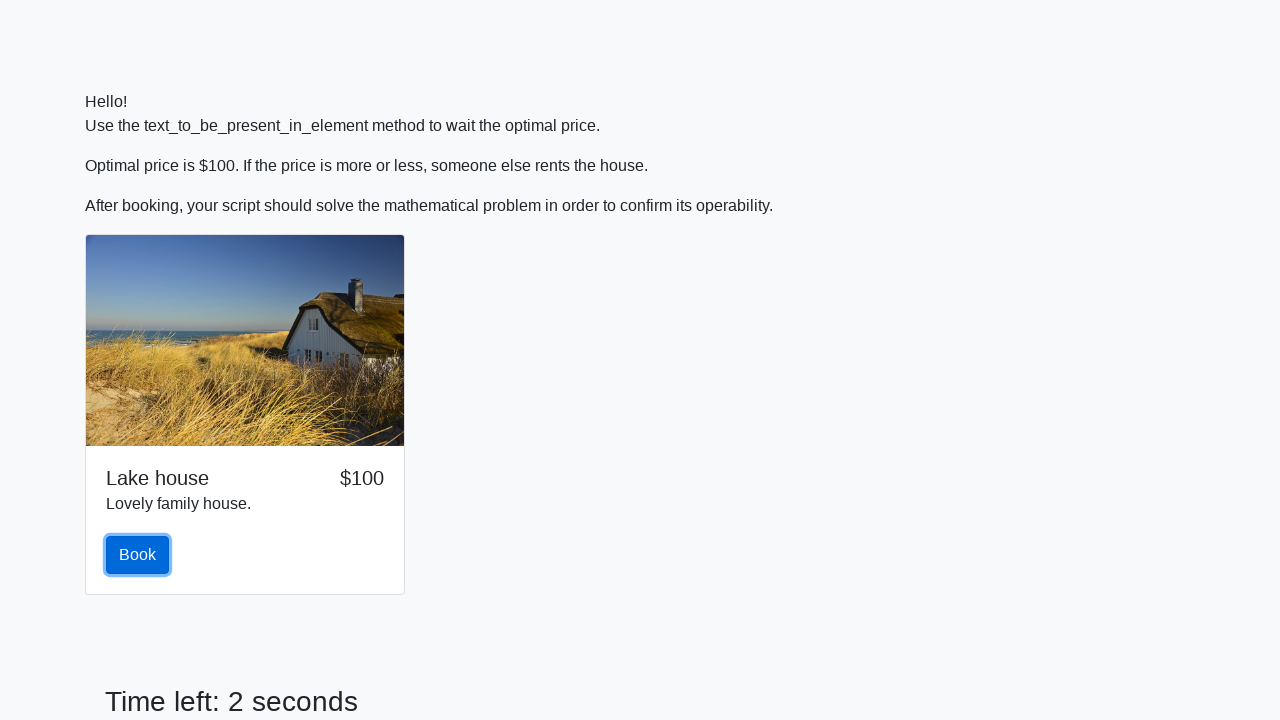

Filled answer field with calculated result on input[type='text']
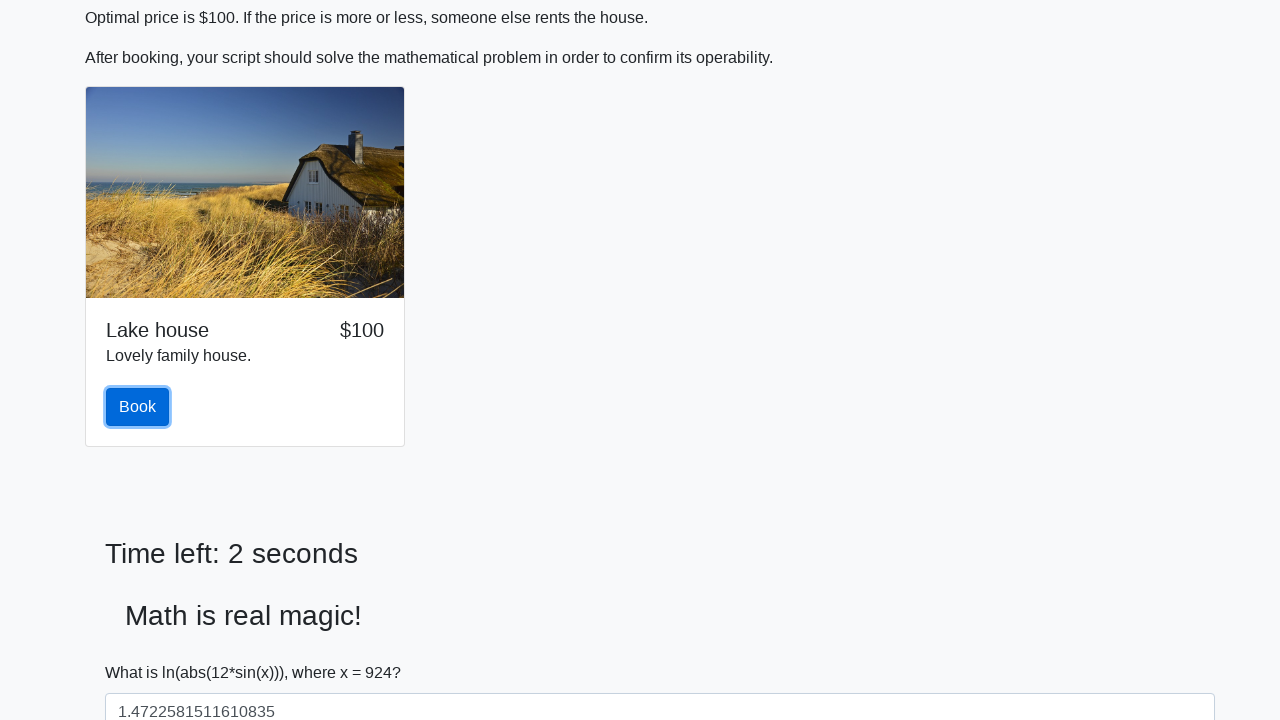

Clicked the submit button at (143, 651) on button.btn >> nth=1
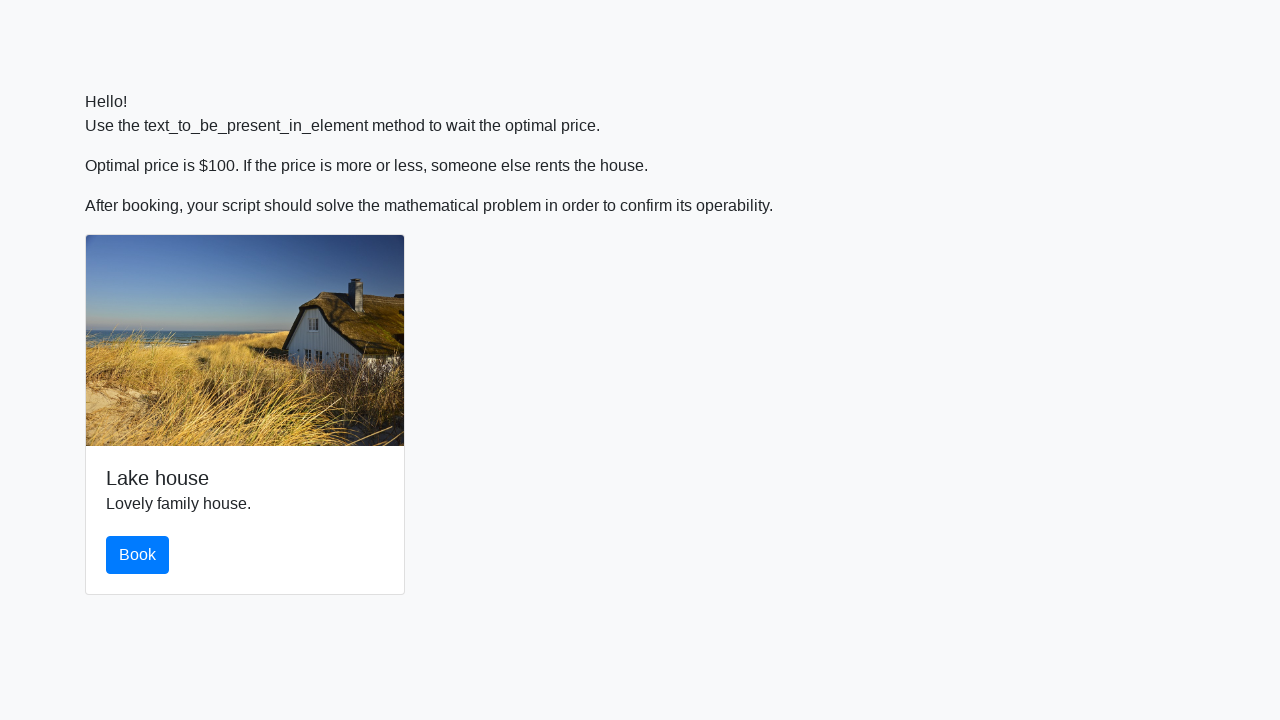

Waited 1 second to see the result
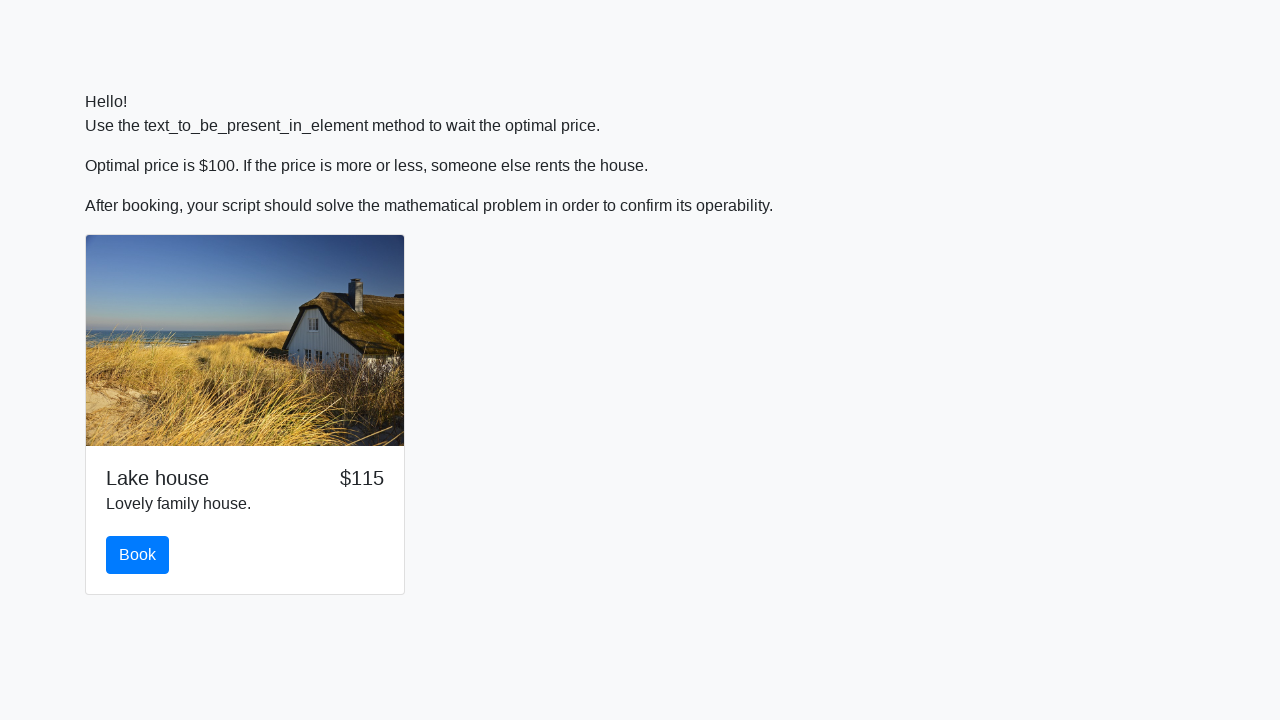

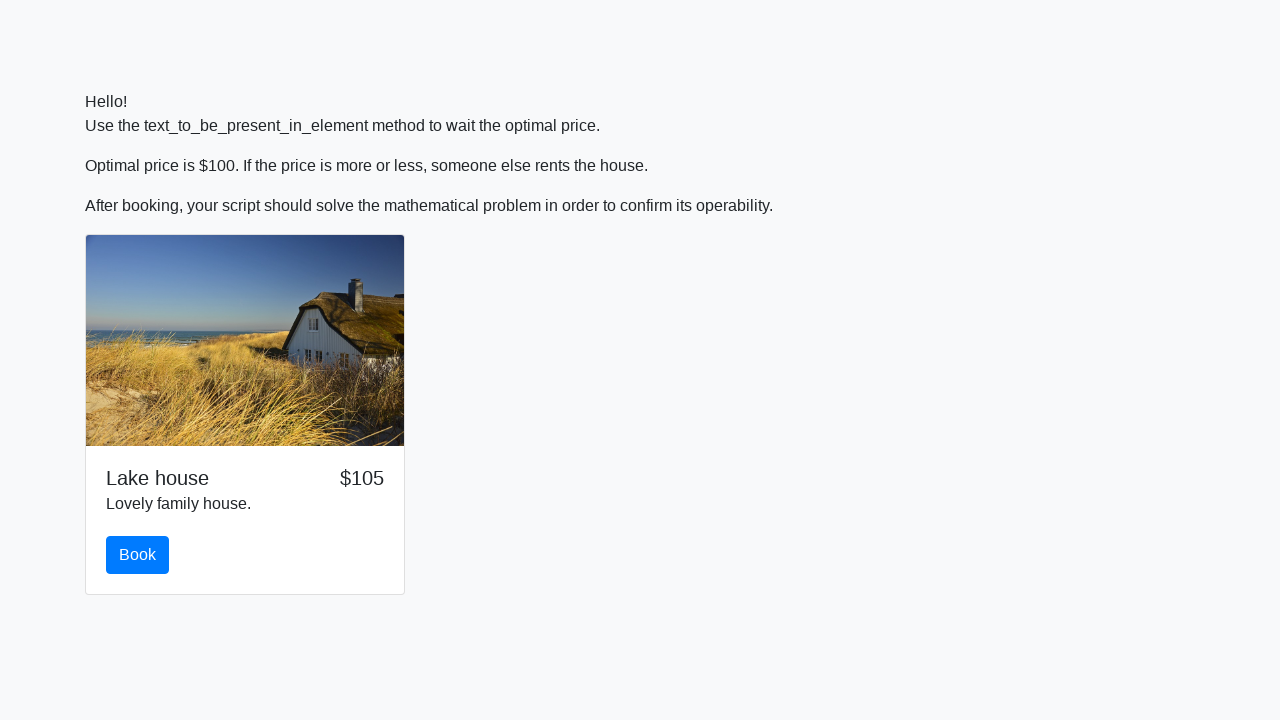